Tests e-commerce cart functionality by navigating to a grocery store page and adding specific items (Cucumber, Apple, Beetroot) to the cart by clicking their add-to-cart buttons.

Starting URL: https://rahulshettyacademy.com/seleniumPractise/

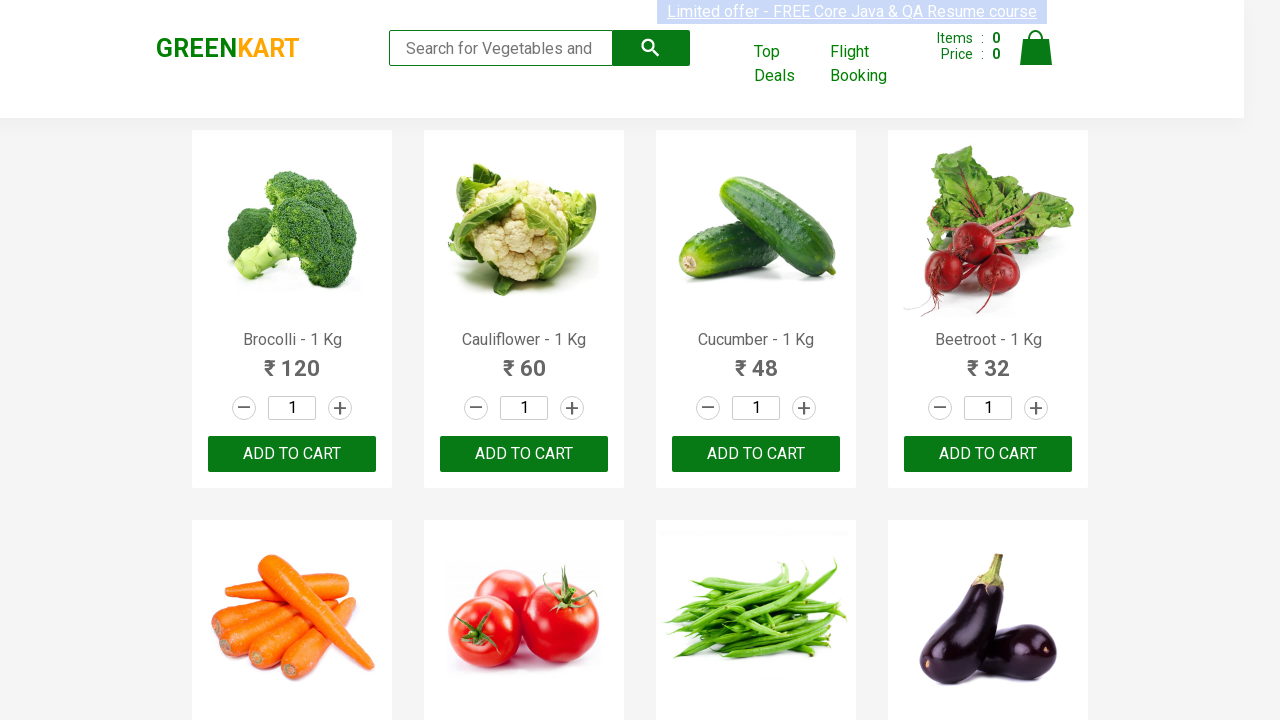

Waited for product names to load on the grocery store page
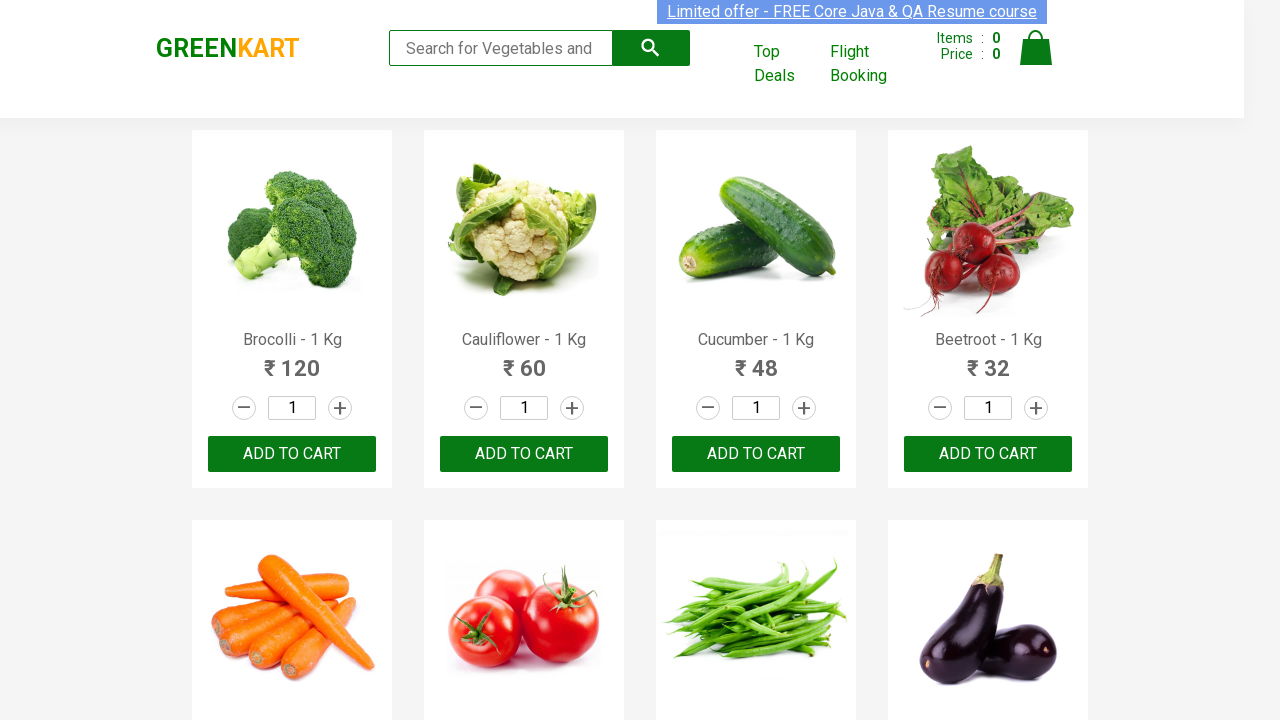

Retrieved all product name elements from the page
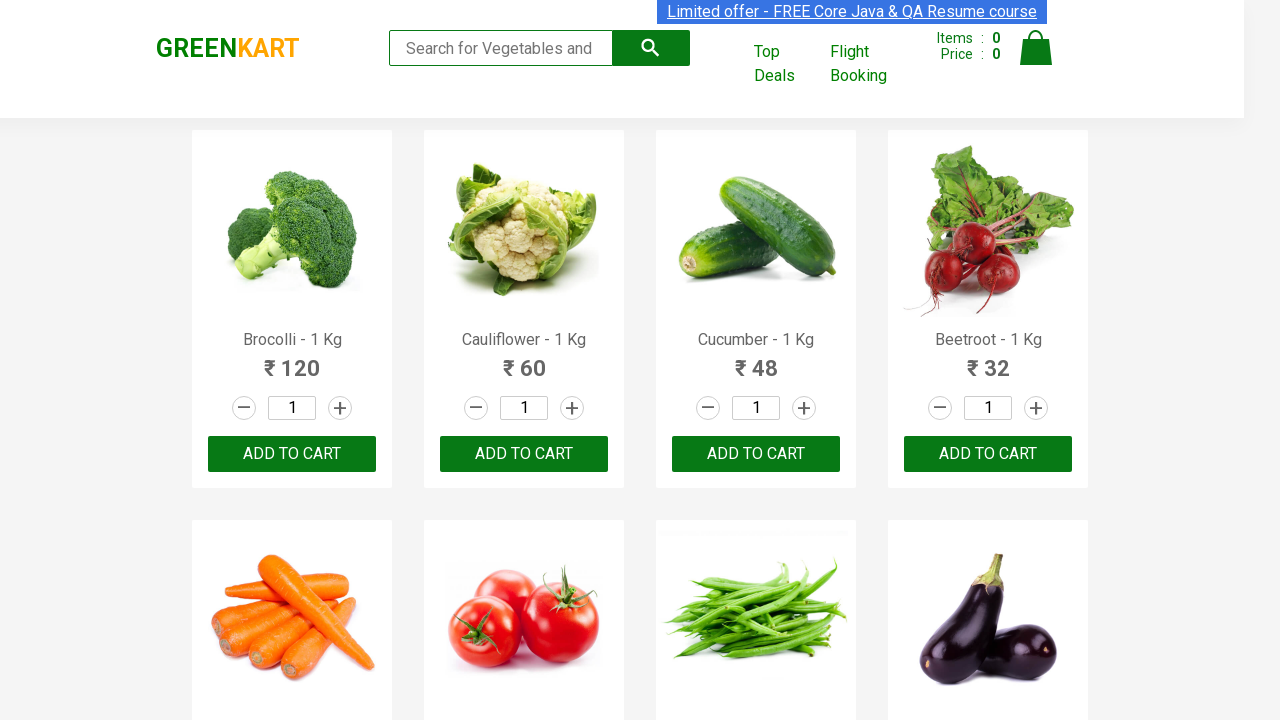

Retrieved all add-to-cart buttons from the page
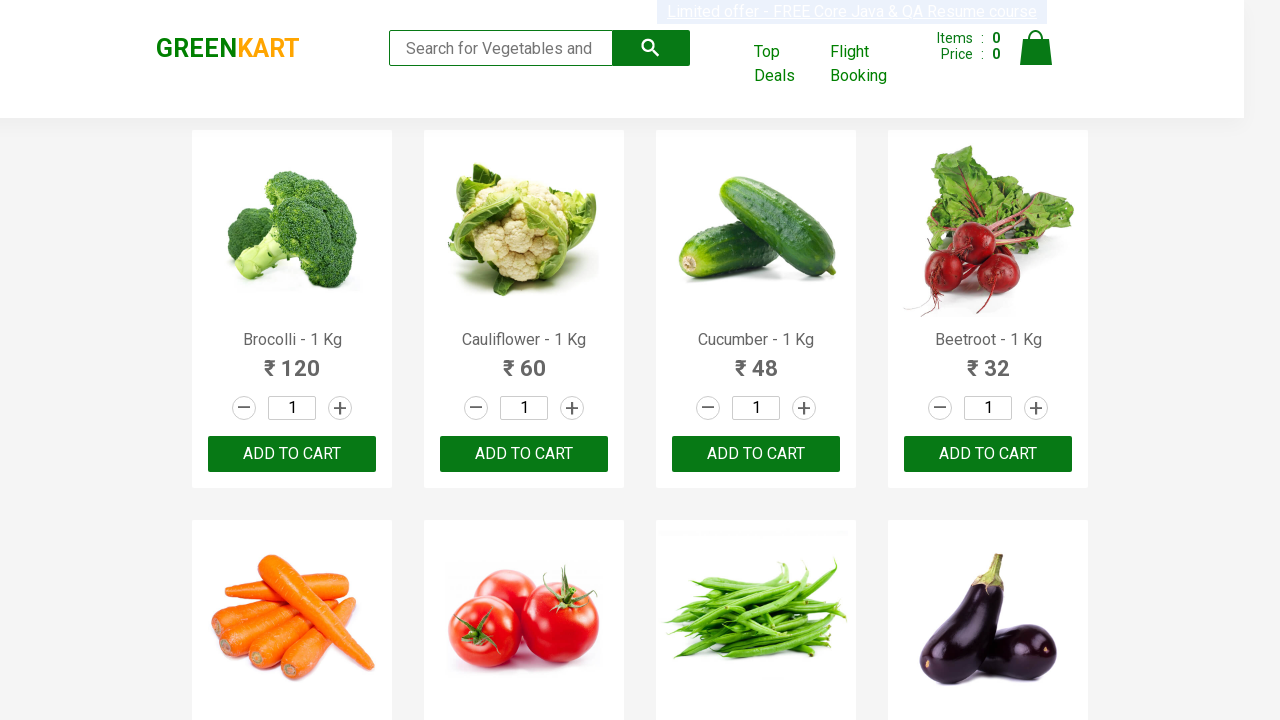

Clicked add-to-cart button for Cucumber
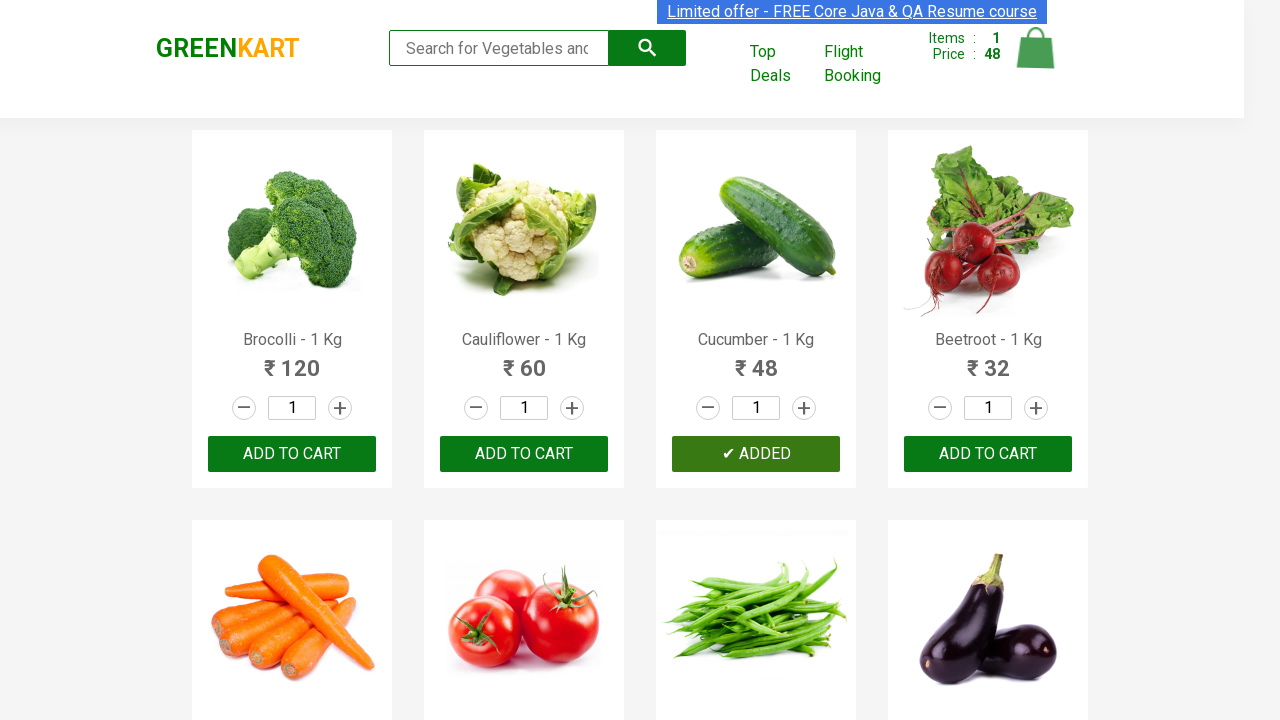

Clicked add-to-cart button for Beetroot
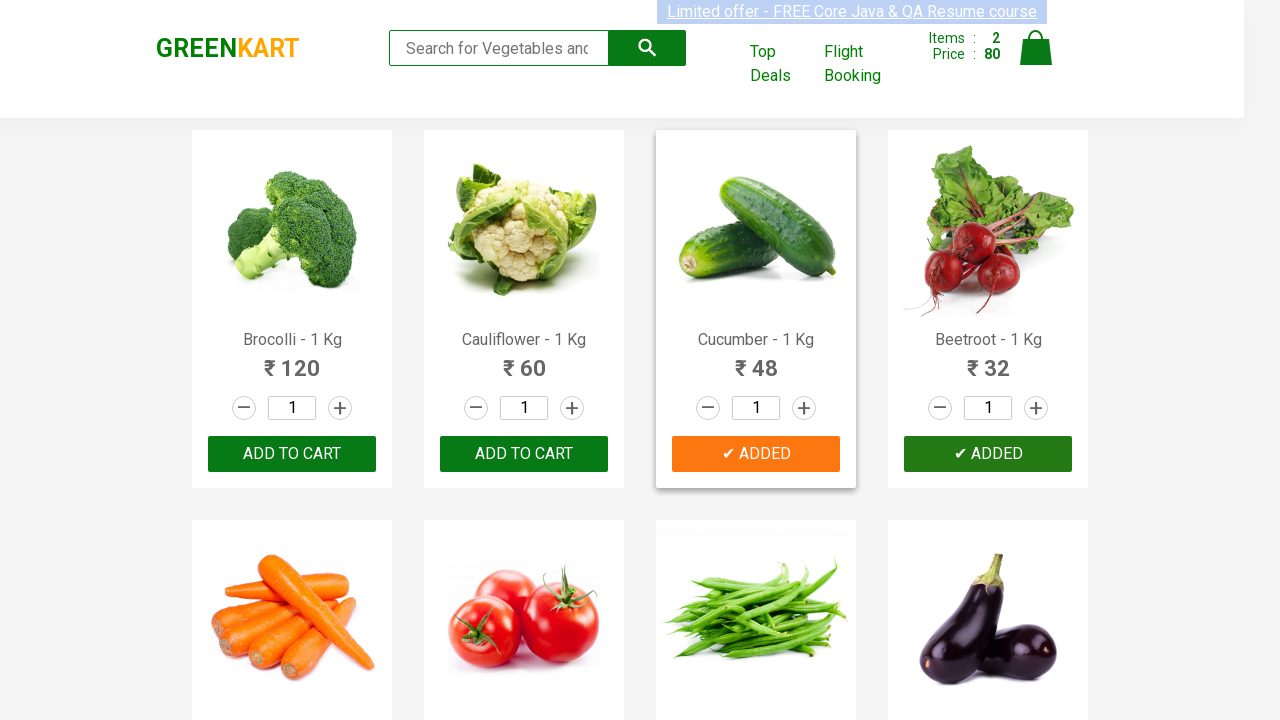

Clicked add-to-cart button for Apple
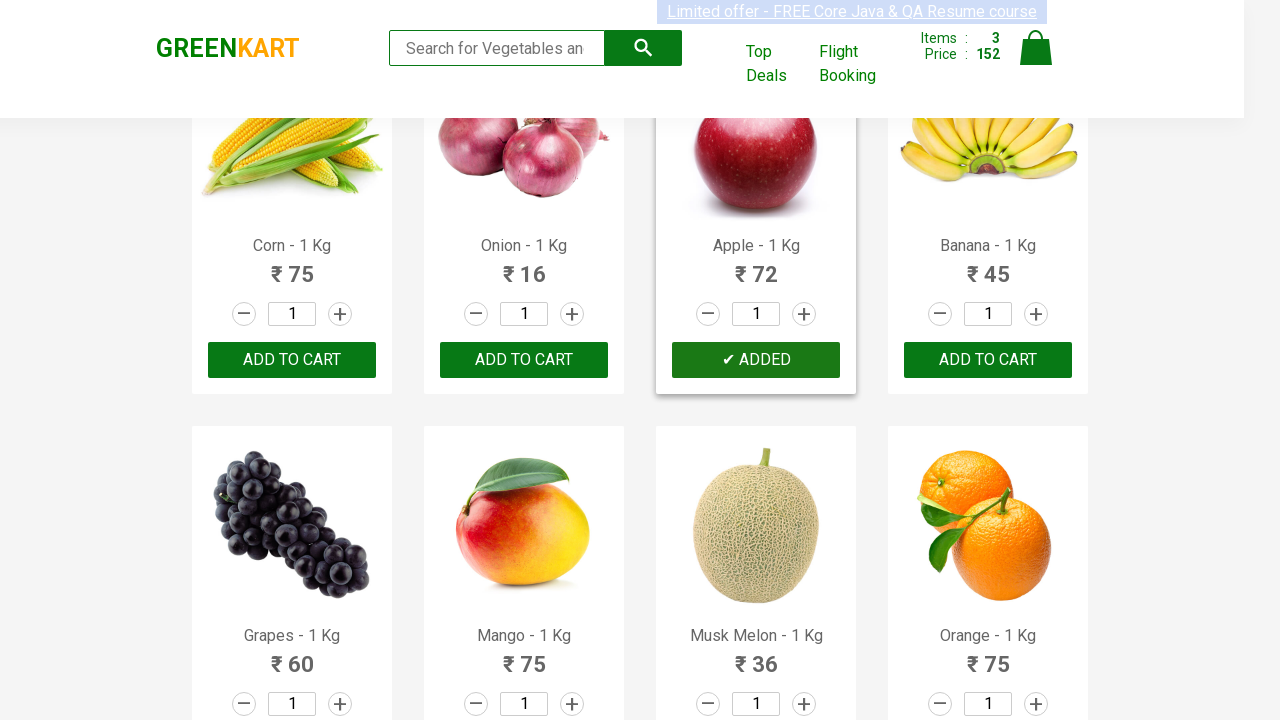

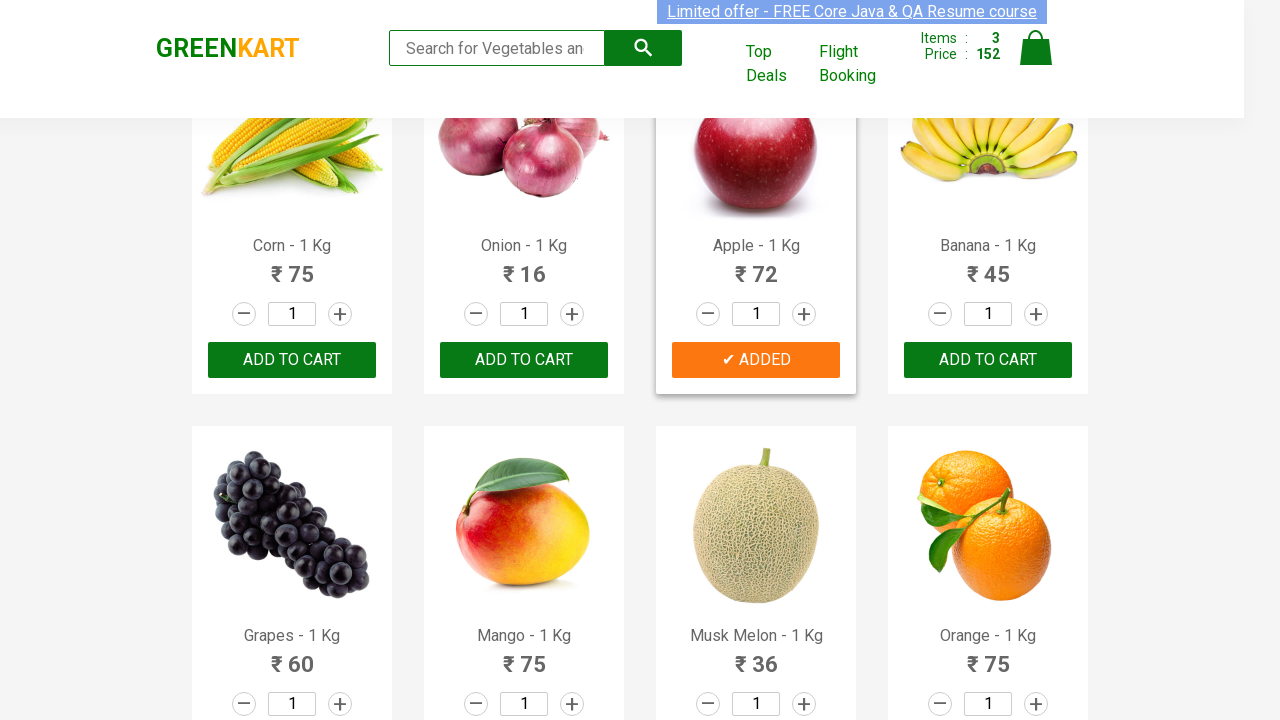